Solves a math problem by reading two numbers from the page, calculating their sum, and selecting the result from a dropdown menu

Starting URL: http://suninjuly.github.io/selects1.html

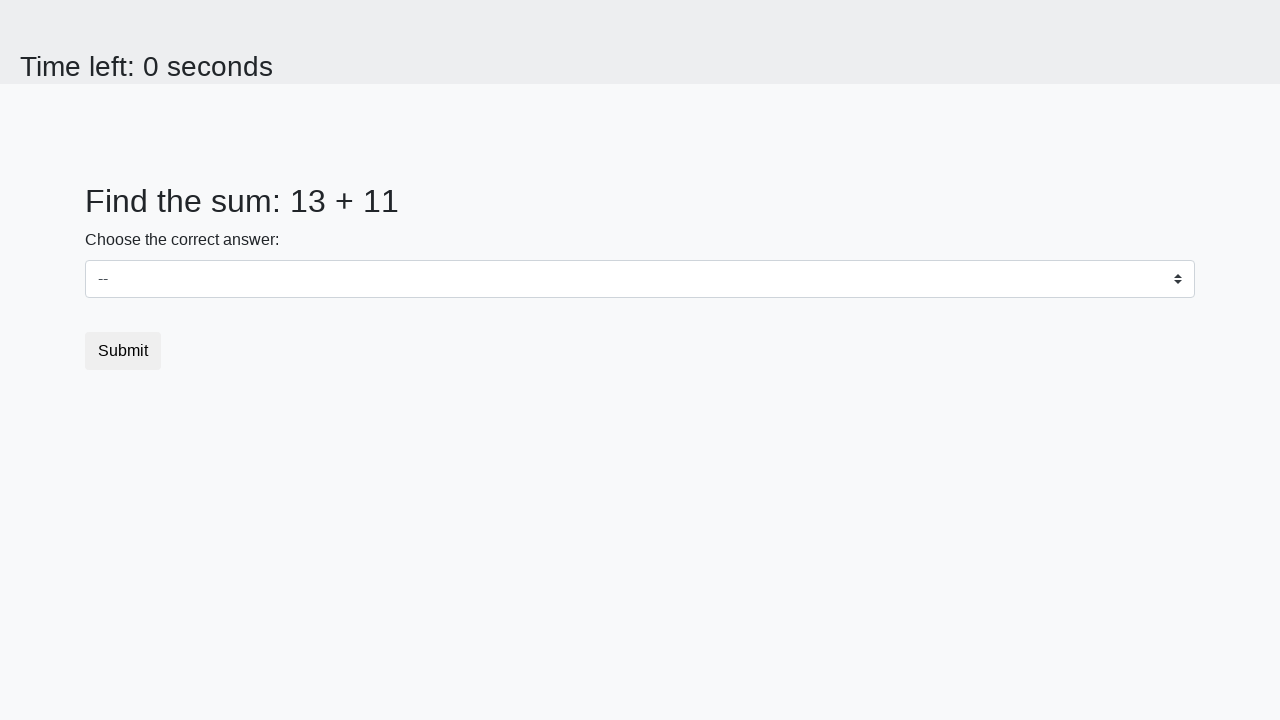

Retrieved first number from #num1 element
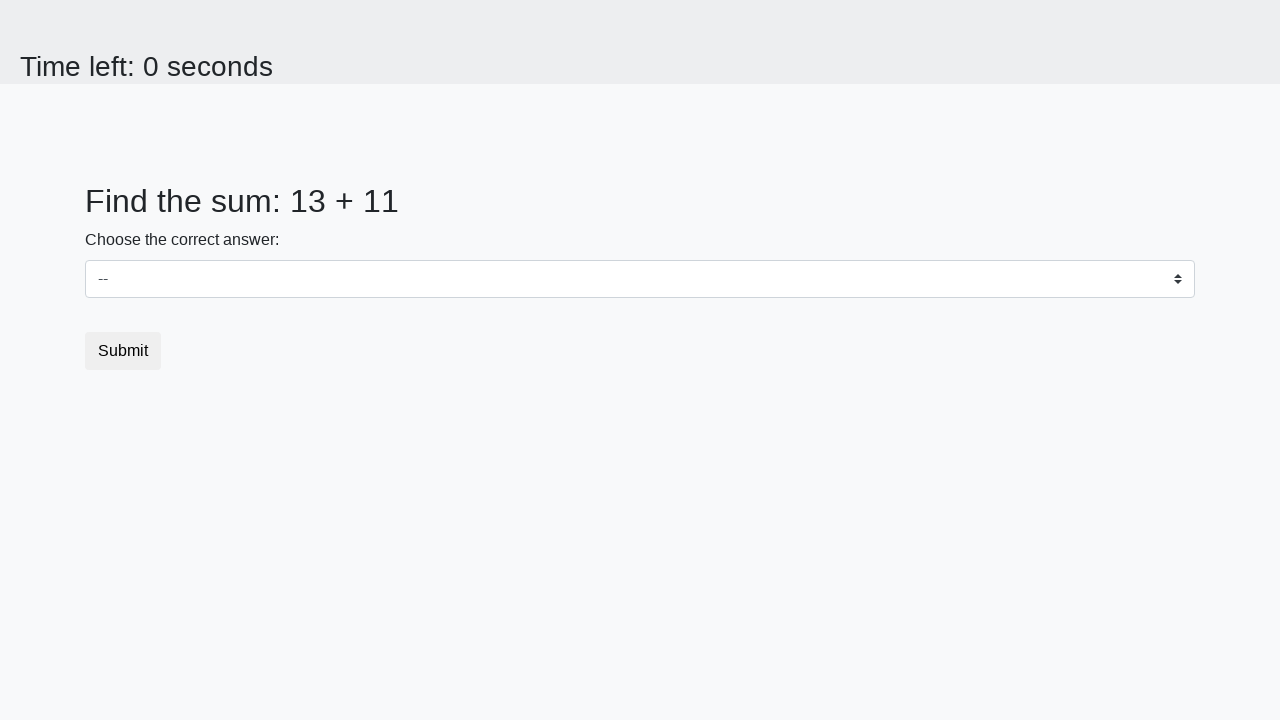

Retrieved second number from #num2 element
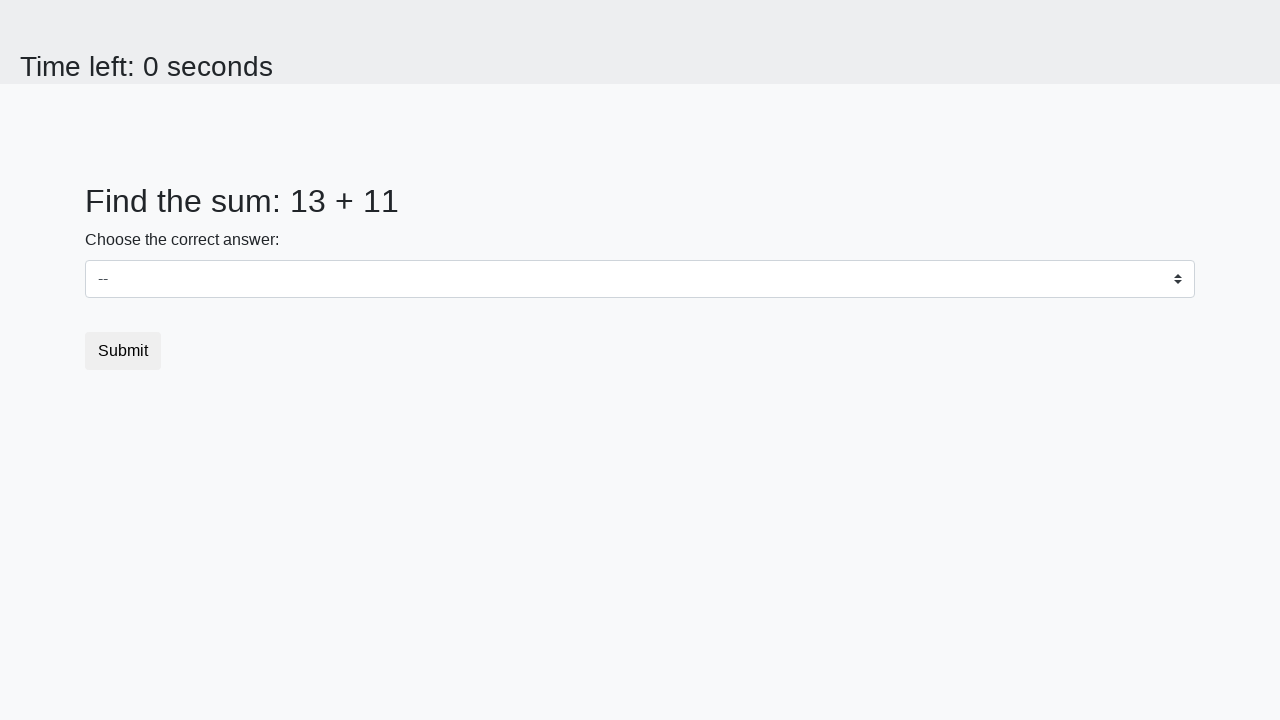

Calculated sum of 13 + 11 = 24
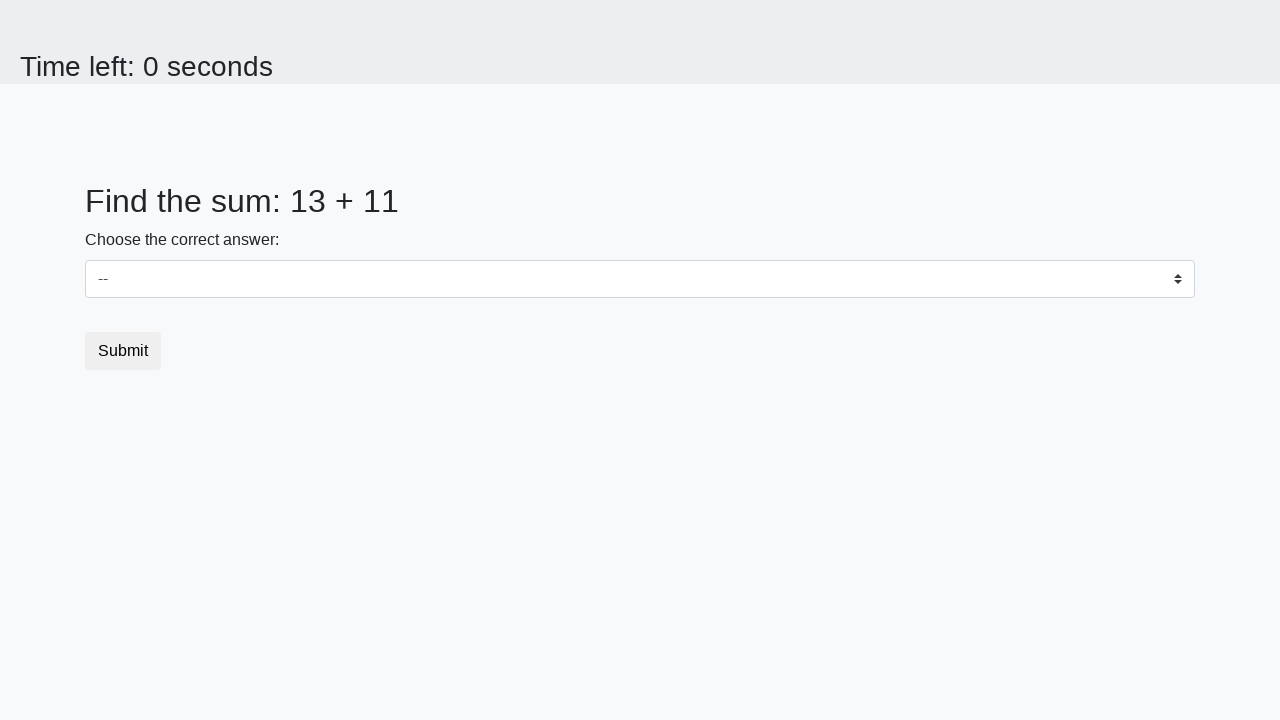

Selected calculated sum 24 from dropdown menu on select
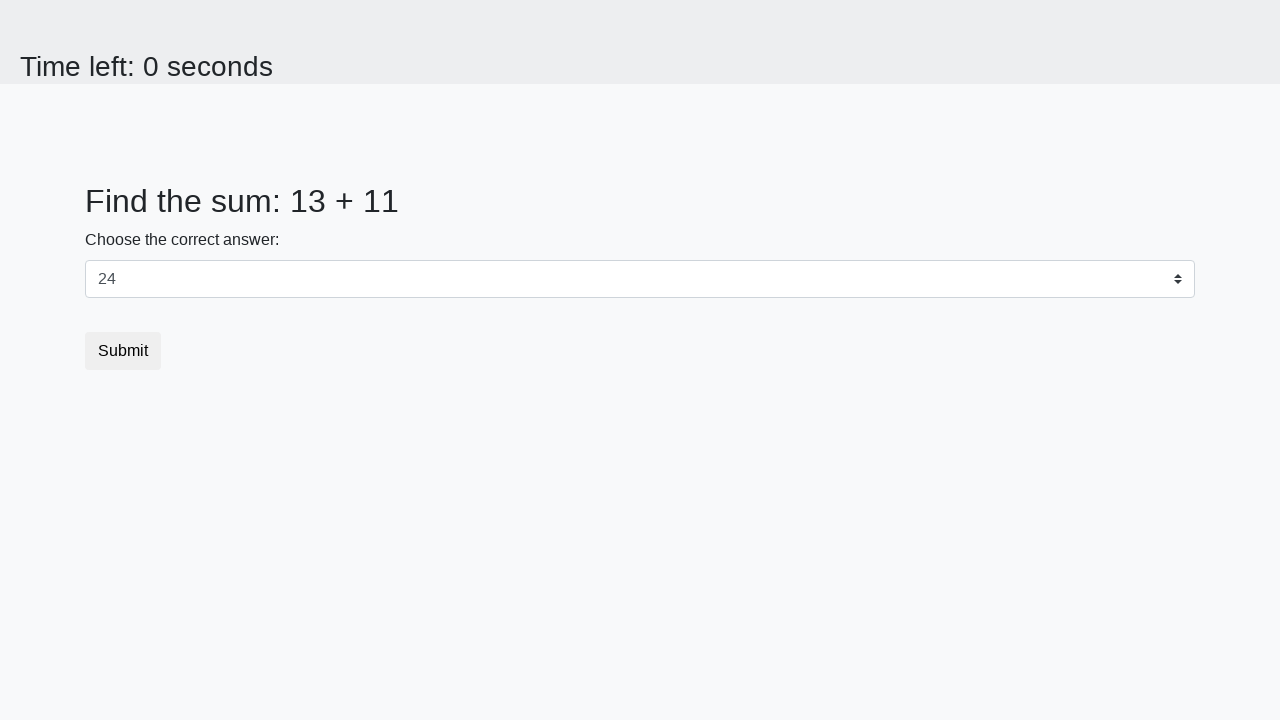

Clicked submit button at (123, 351) on button.btn
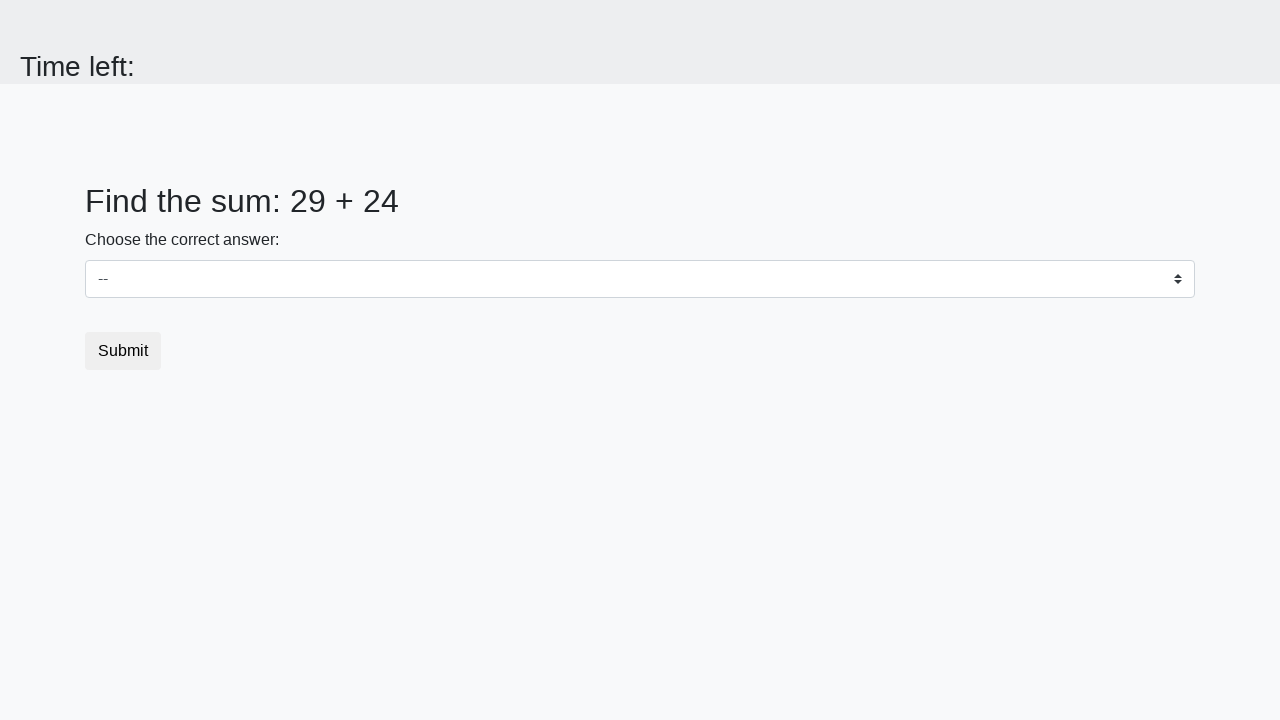

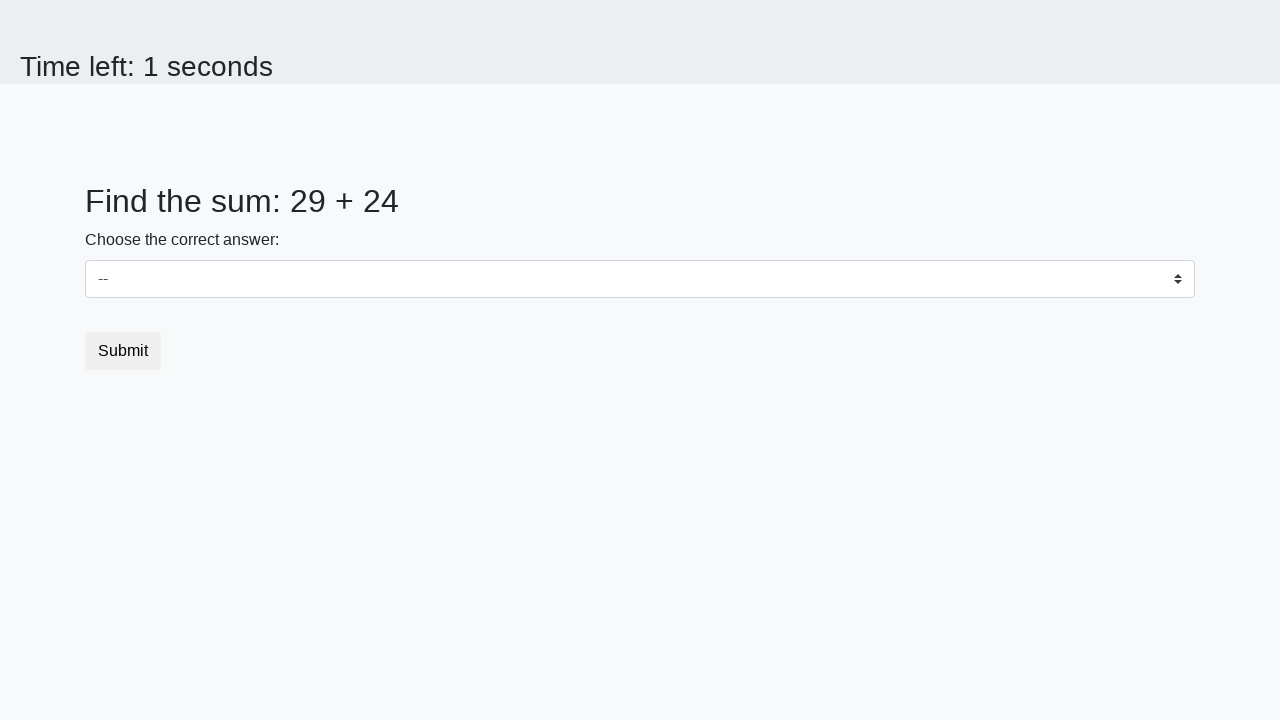